Tests timeout configurations by clicking an AJAX button and waiting for the success element with a custom timeout.

Starting URL: http://uitestingplayground.com/ajax

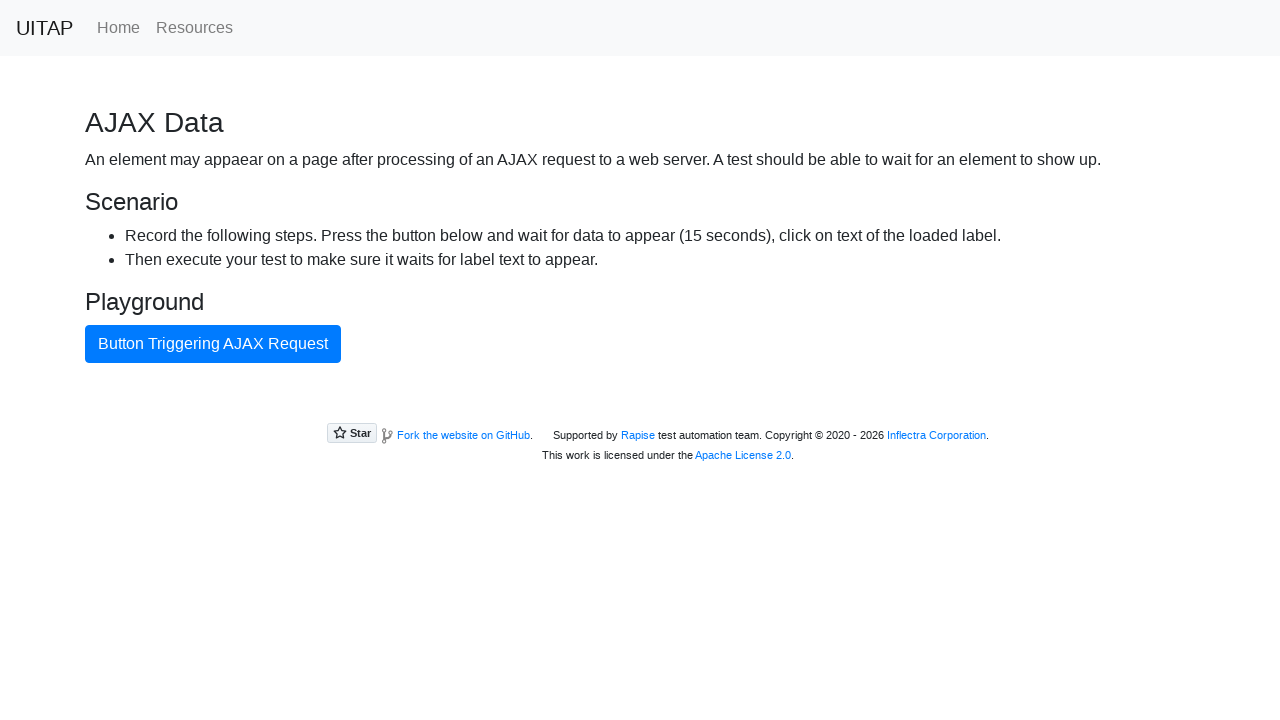

Clicked button triggering AJAX request at (213, 344) on internal:text="Button Triggering AJAX Request"i
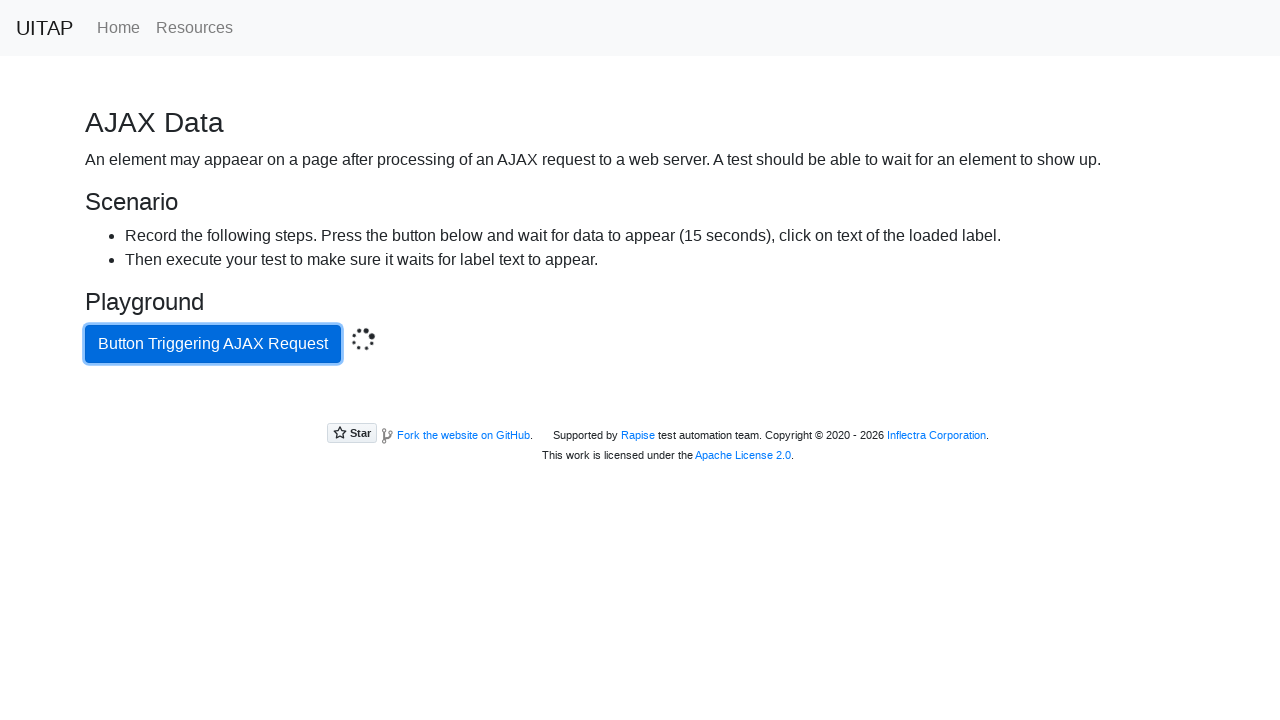

Clicked success element with 16 second timeout at (640, 405) on .bg-success
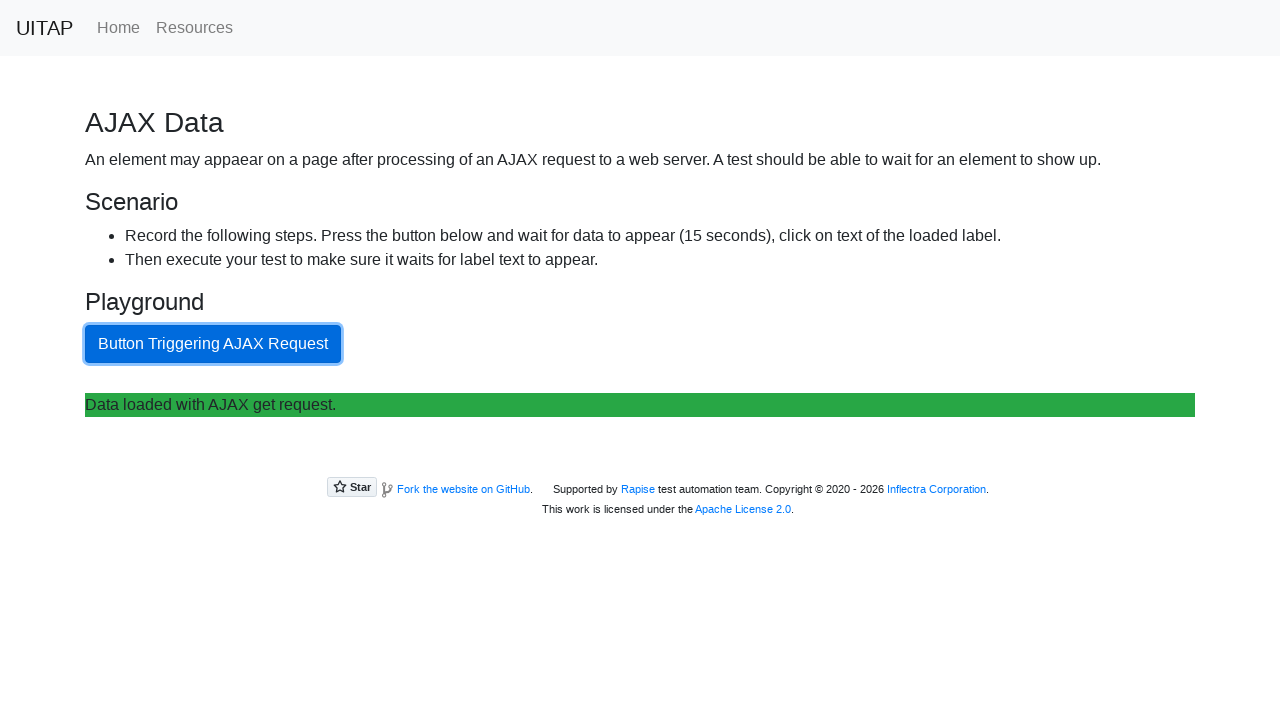

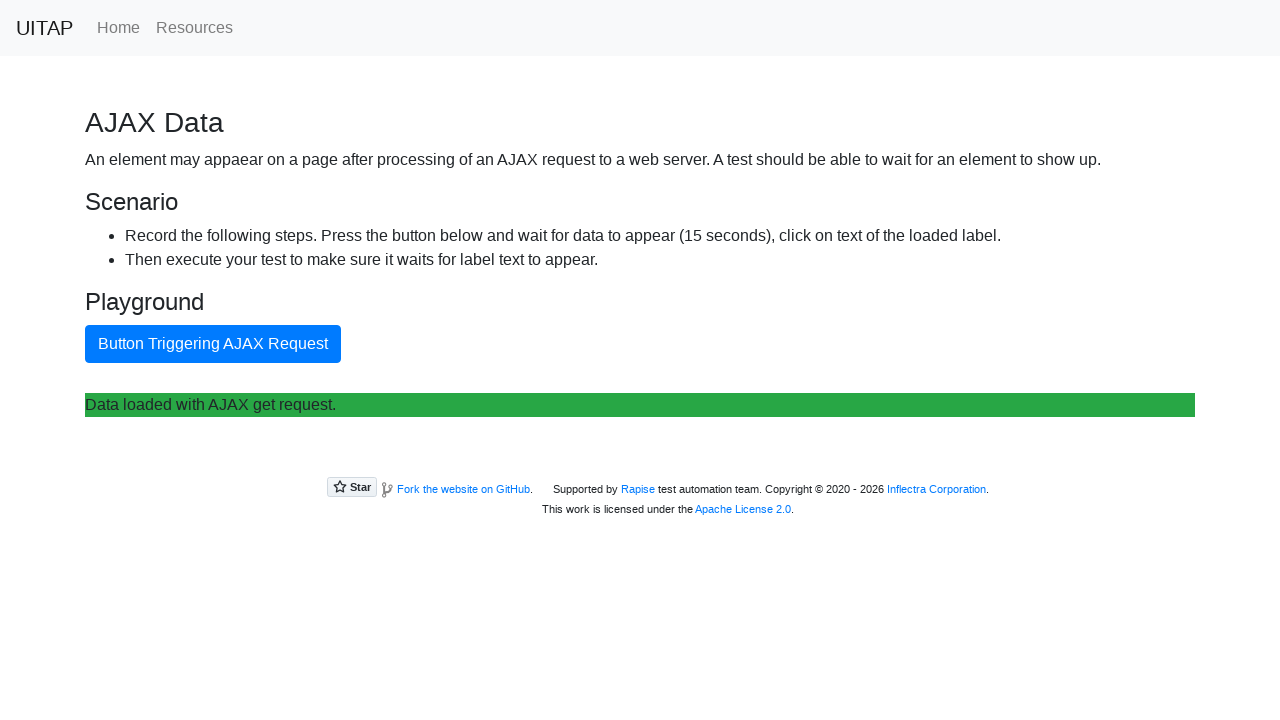